Tests a practice form by filling in first name, last name fields and selecting a gender radio button option.

Starting URL: https://demoqa.com/automation-practice-form

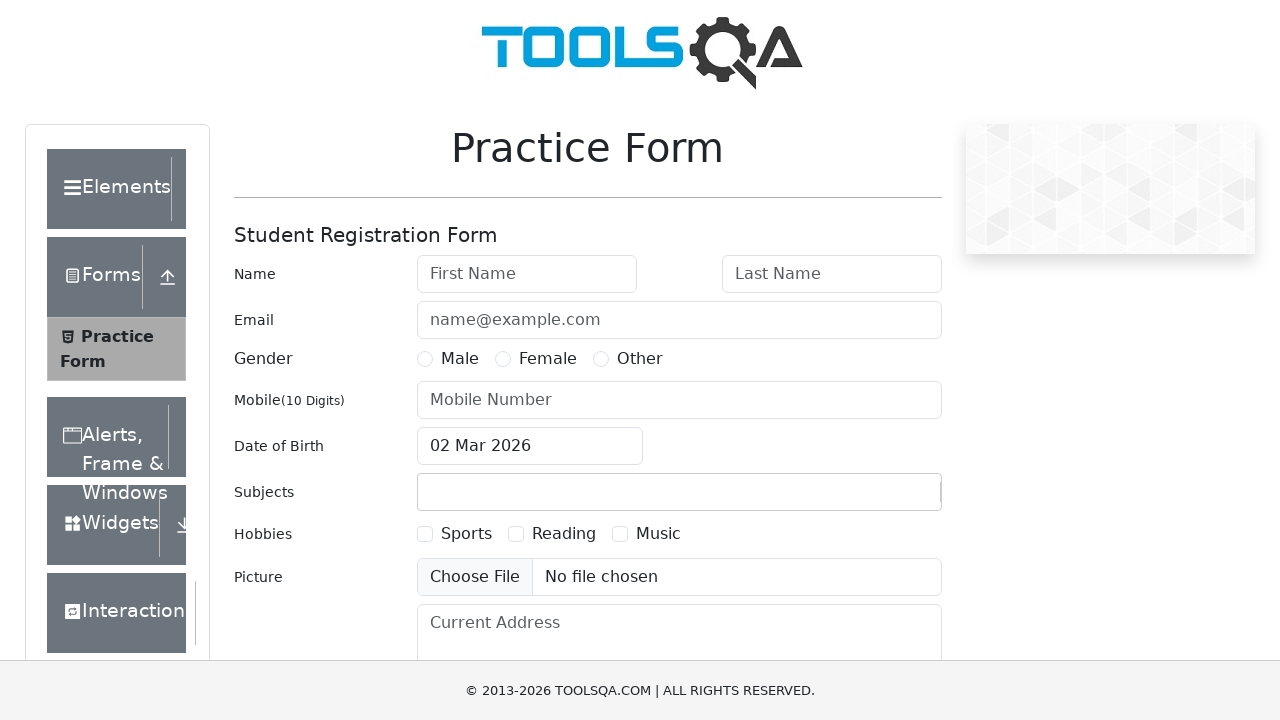

Filled first name field with 'John' on #firstName
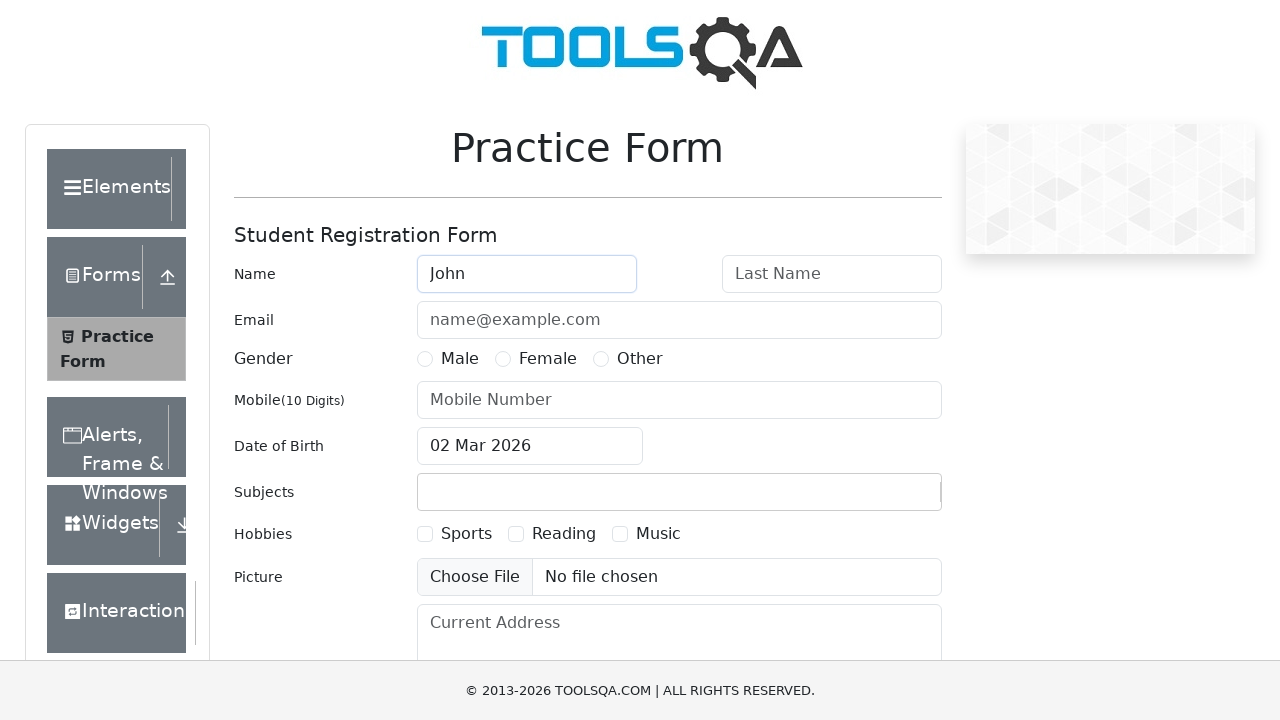

Filled last name field with 'Smith' on #lastName
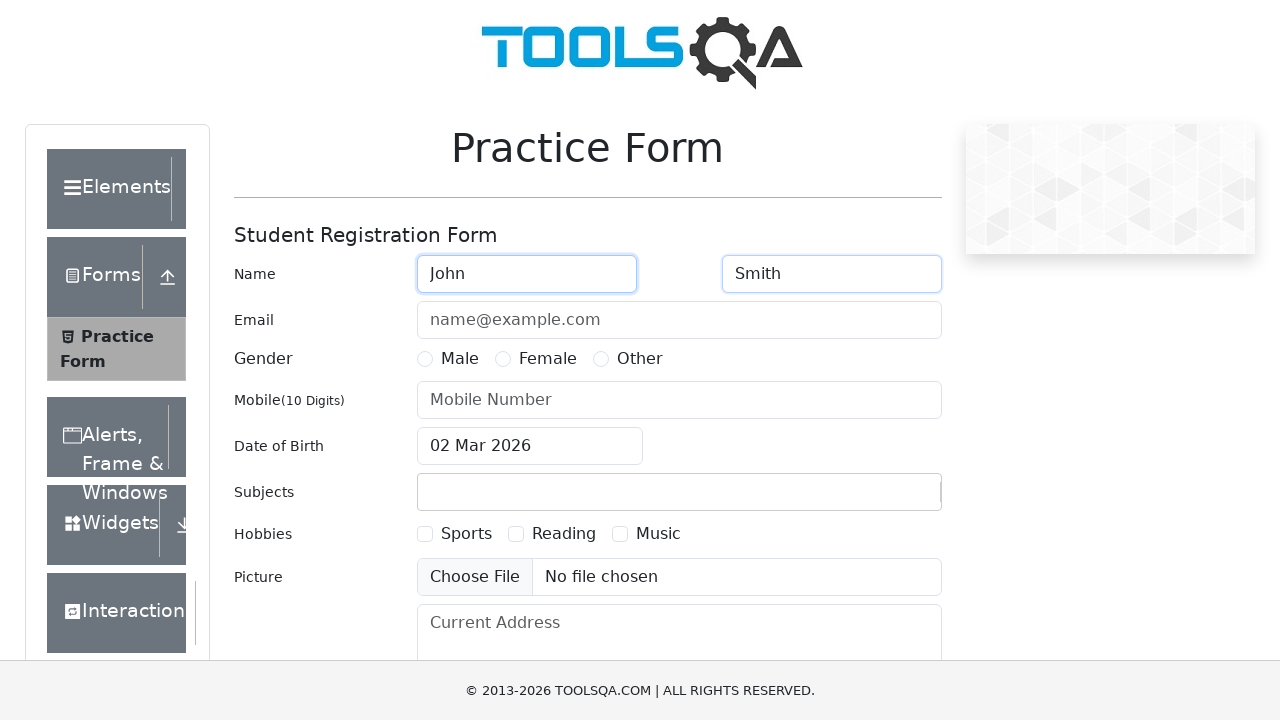

Selected Female gender radio button at (548, 359) on label:has-text('Female')
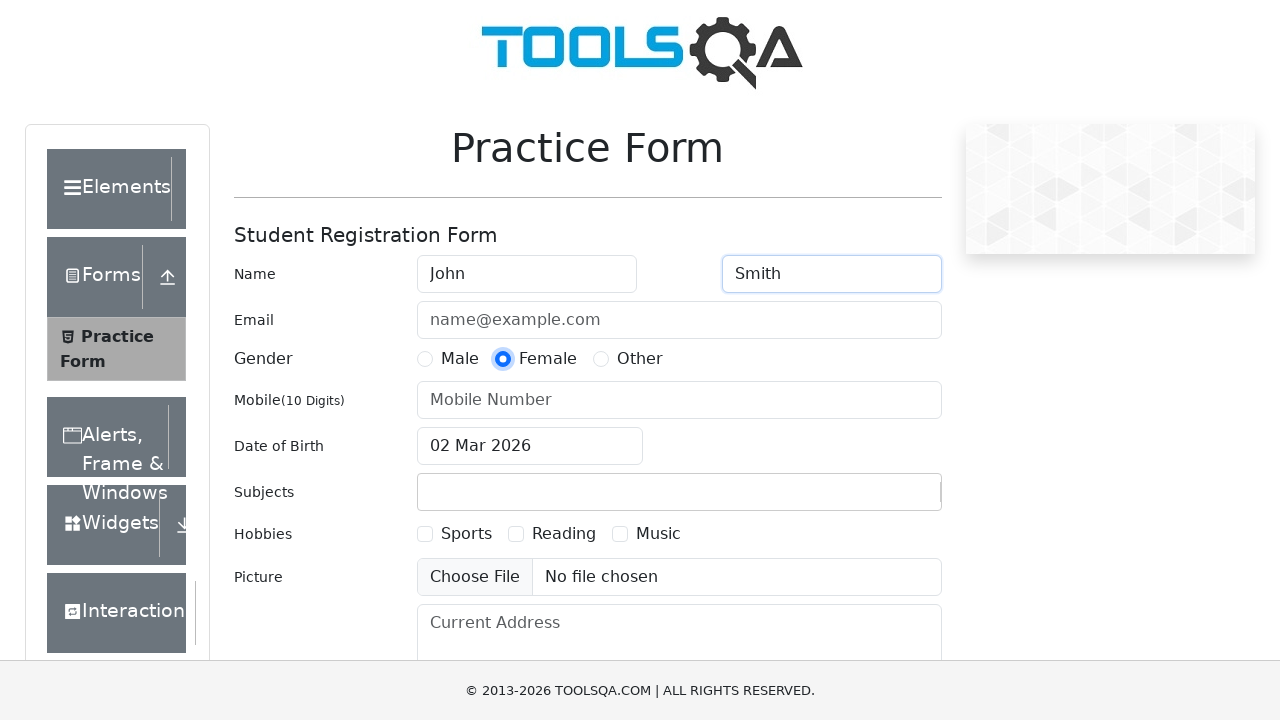

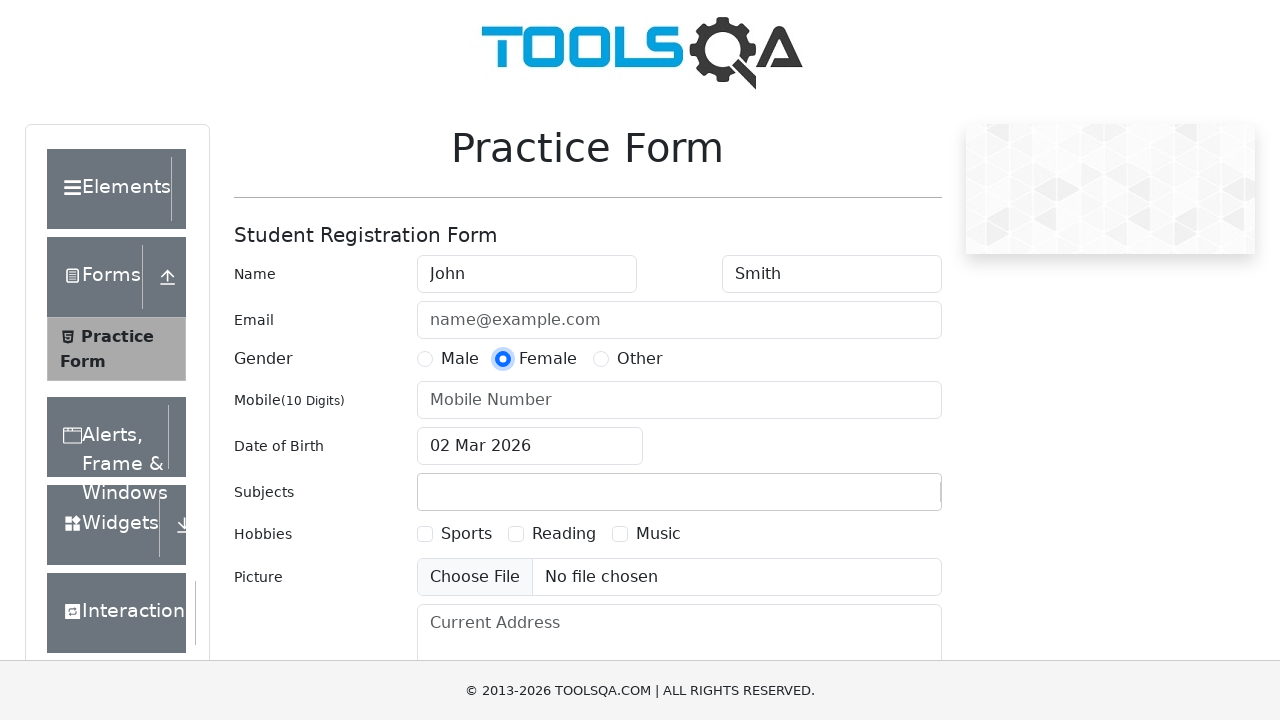